Tests clicking the "Get started" link and verifying the Installation heading appears

Starting URL: https://playwright.dev/

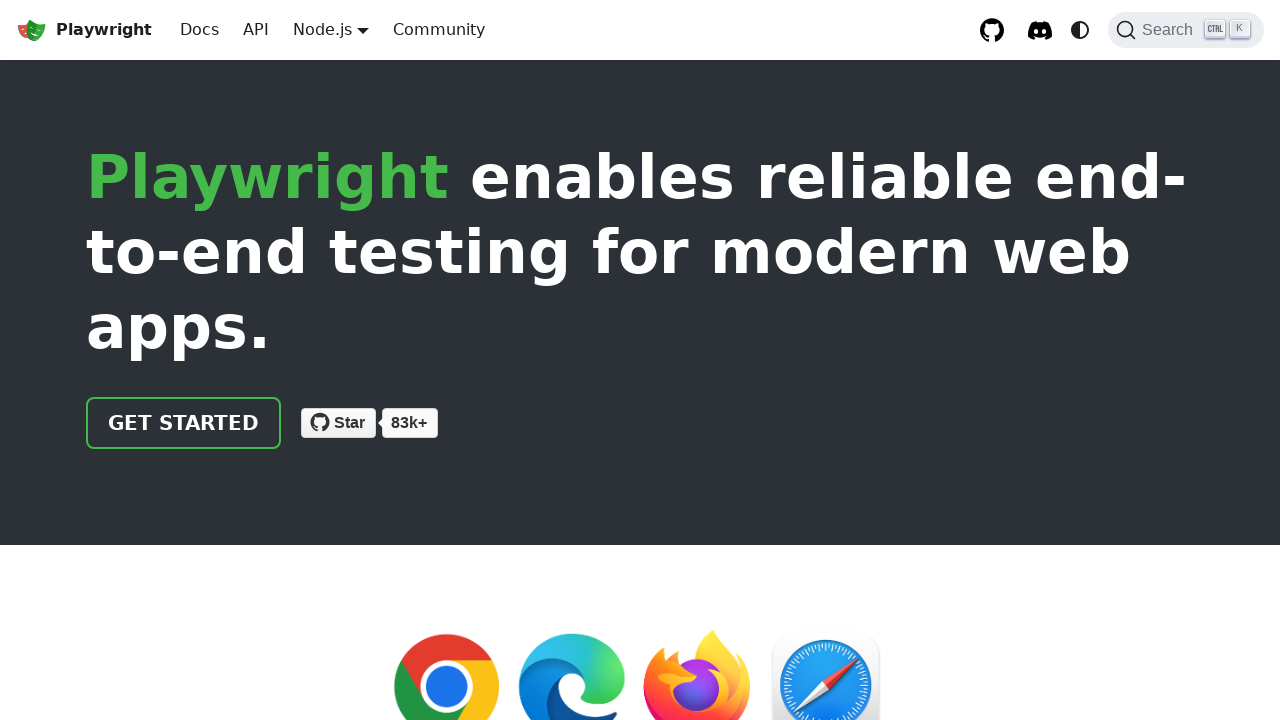

Clicked the 'Get started' link at (184, 423) on internal:role=link[name="Get started"i]
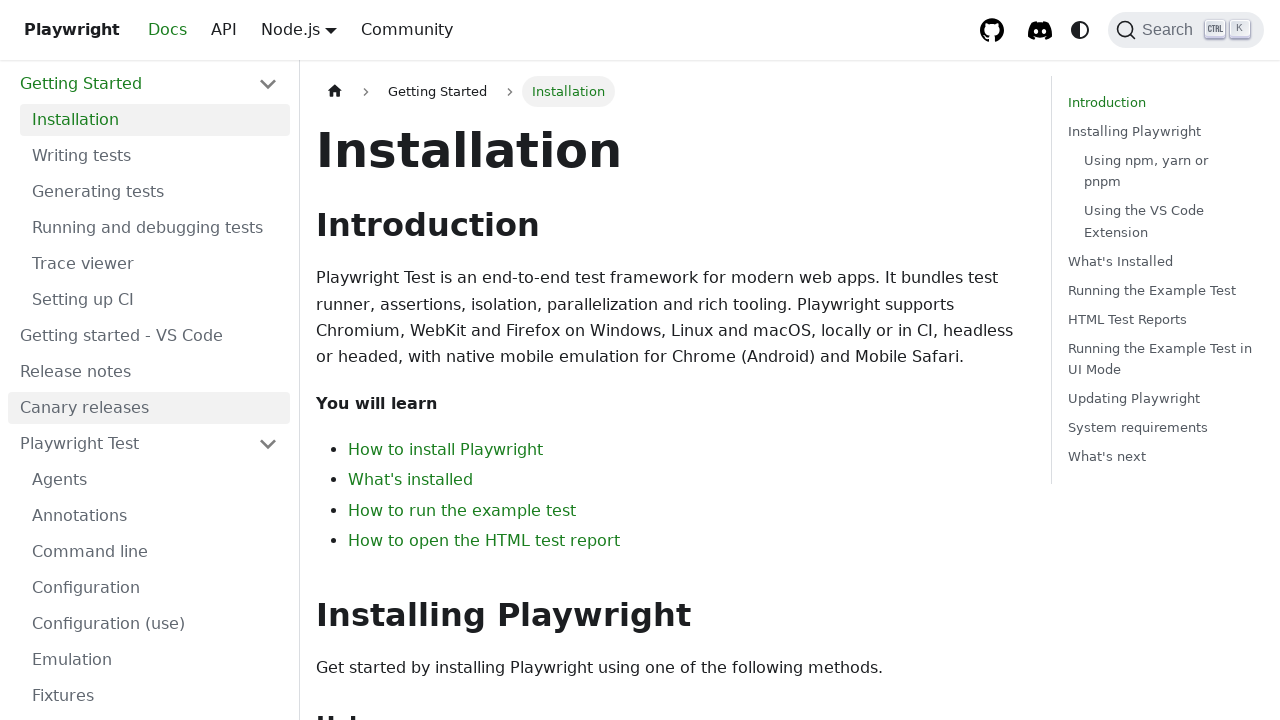

Verified that the 'Installation' heading is visible
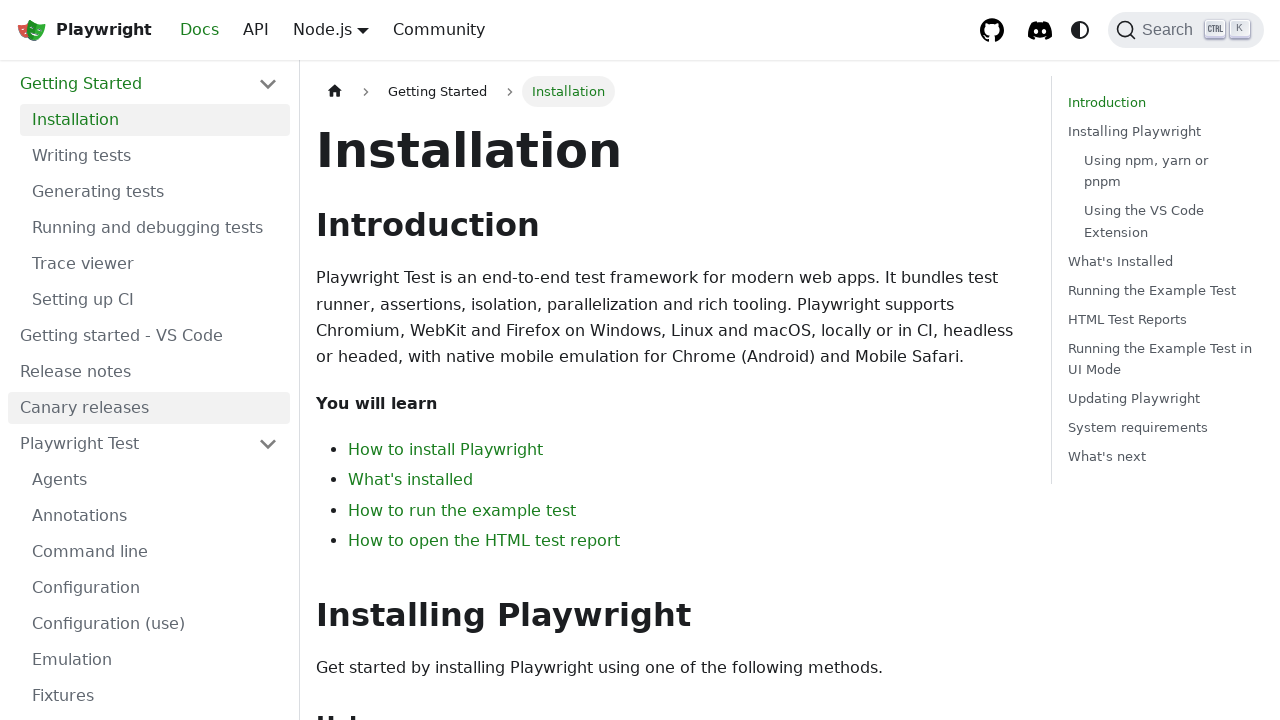

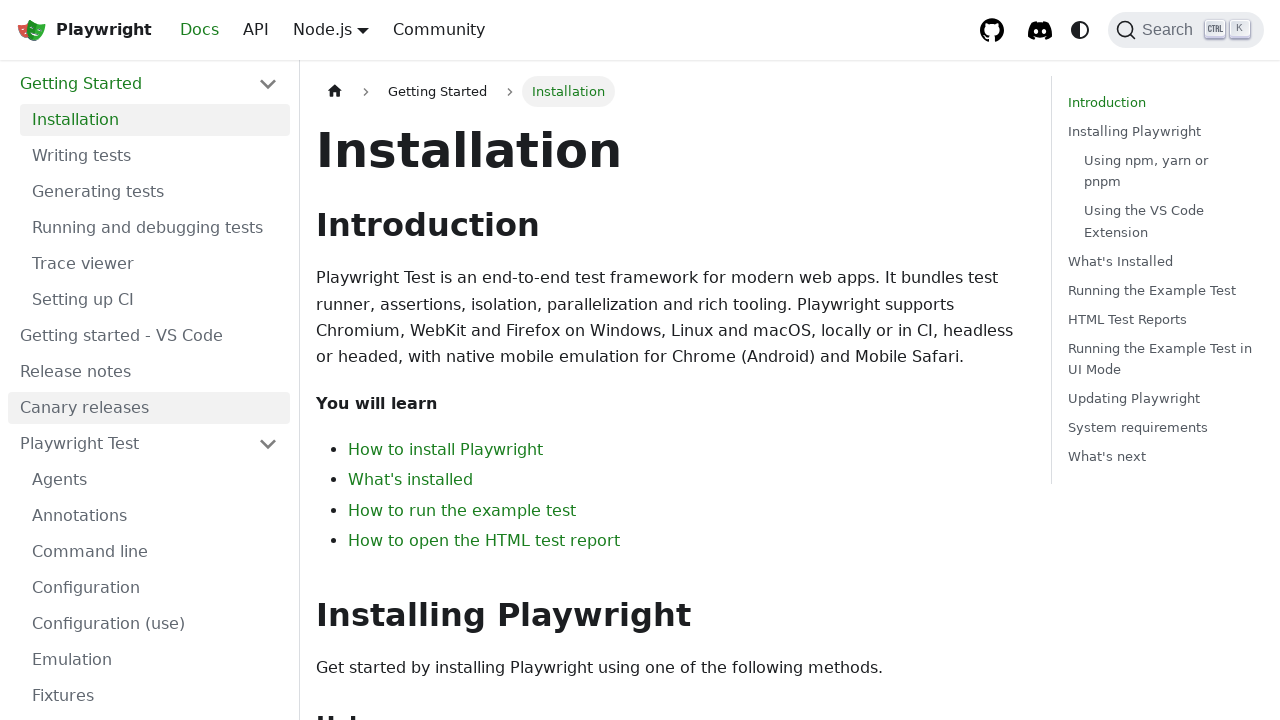